Tests multiple iframe handling by filling form fields in two different iframes on the page

Starting URL: https://demoapps.qspiders.com/ui/frames/multiple?sublist=2

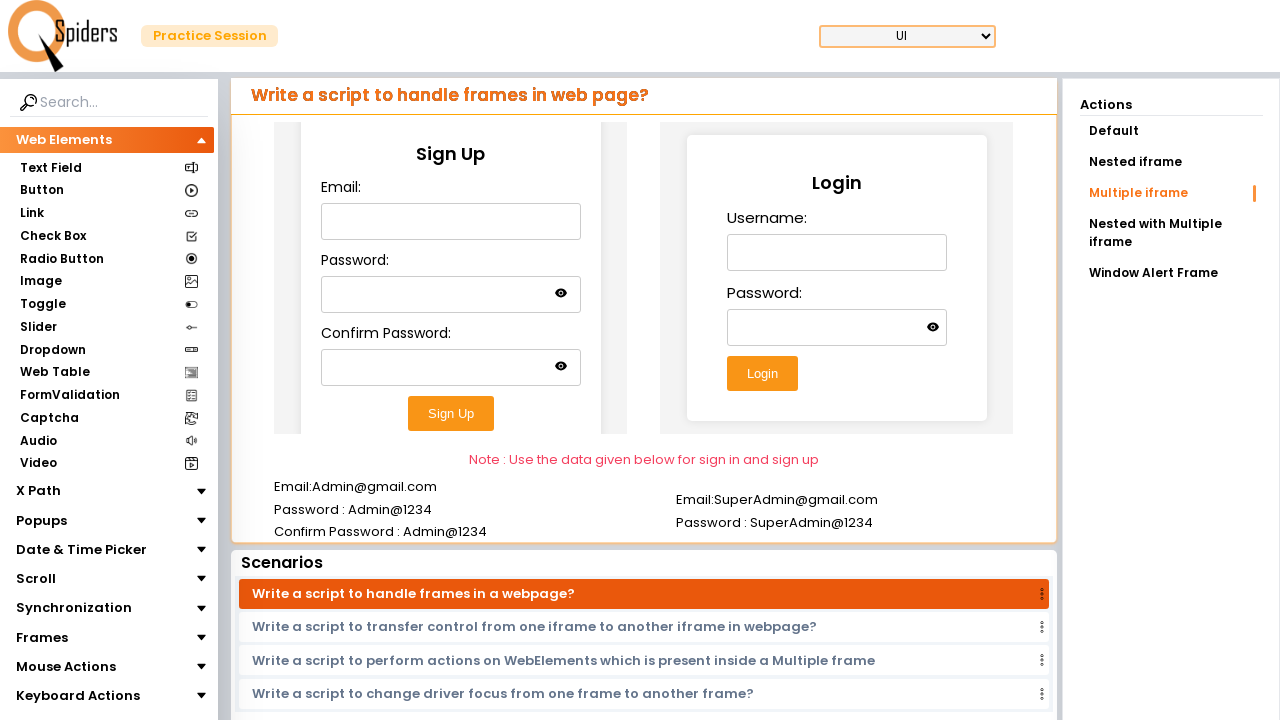

Located first iframe
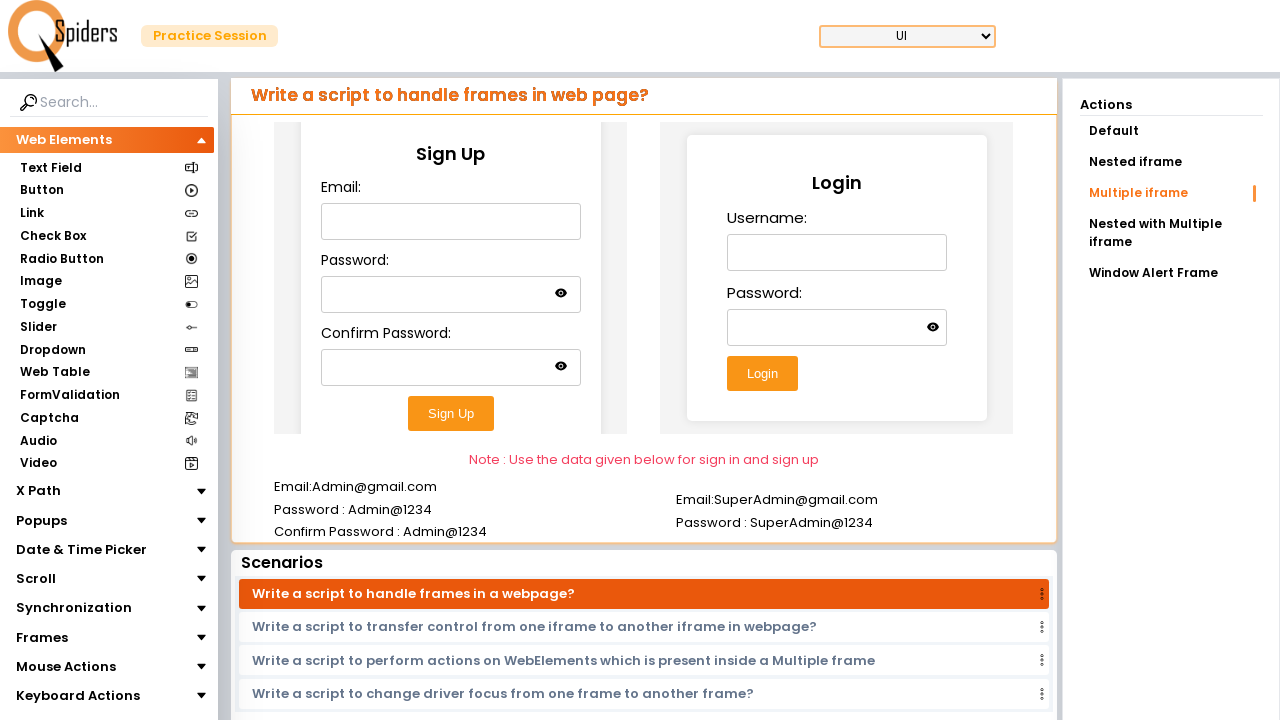

Filled email field in first iframe with 'Admin@gmail.com' on iframe >> nth=0 >> internal:control=enter-frame >> #email
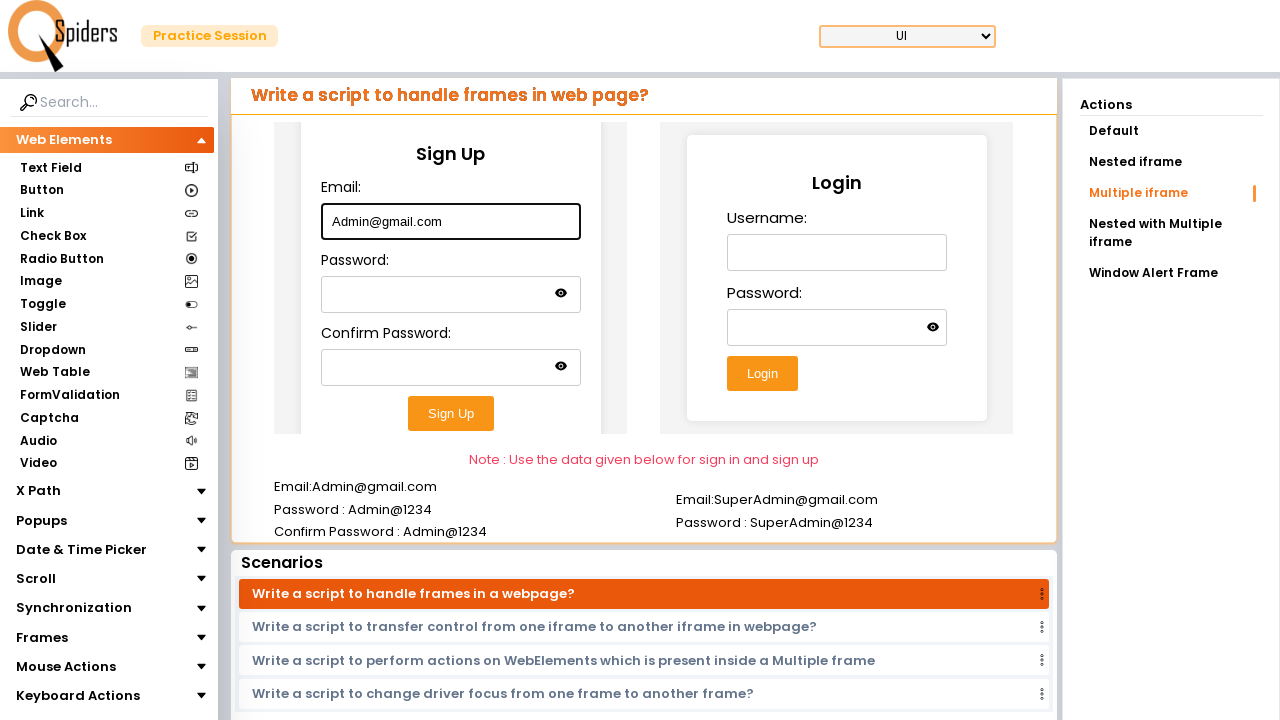

Filled password field in first iframe with 'Admin@1234' on iframe >> nth=0 >> internal:control=enter-frame >> #password
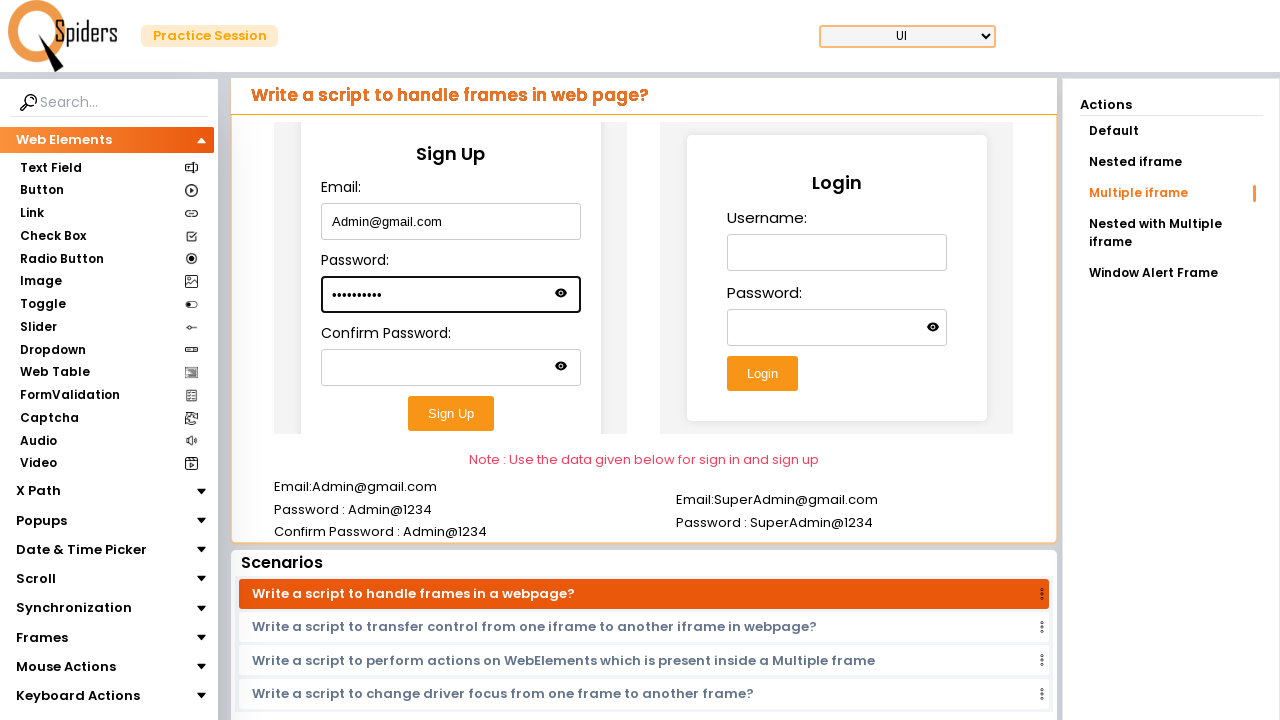

Filled confirm password field in first iframe with 'Admin@1234' on iframe >> nth=0 >> internal:control=enter-frame >> #confirm-password
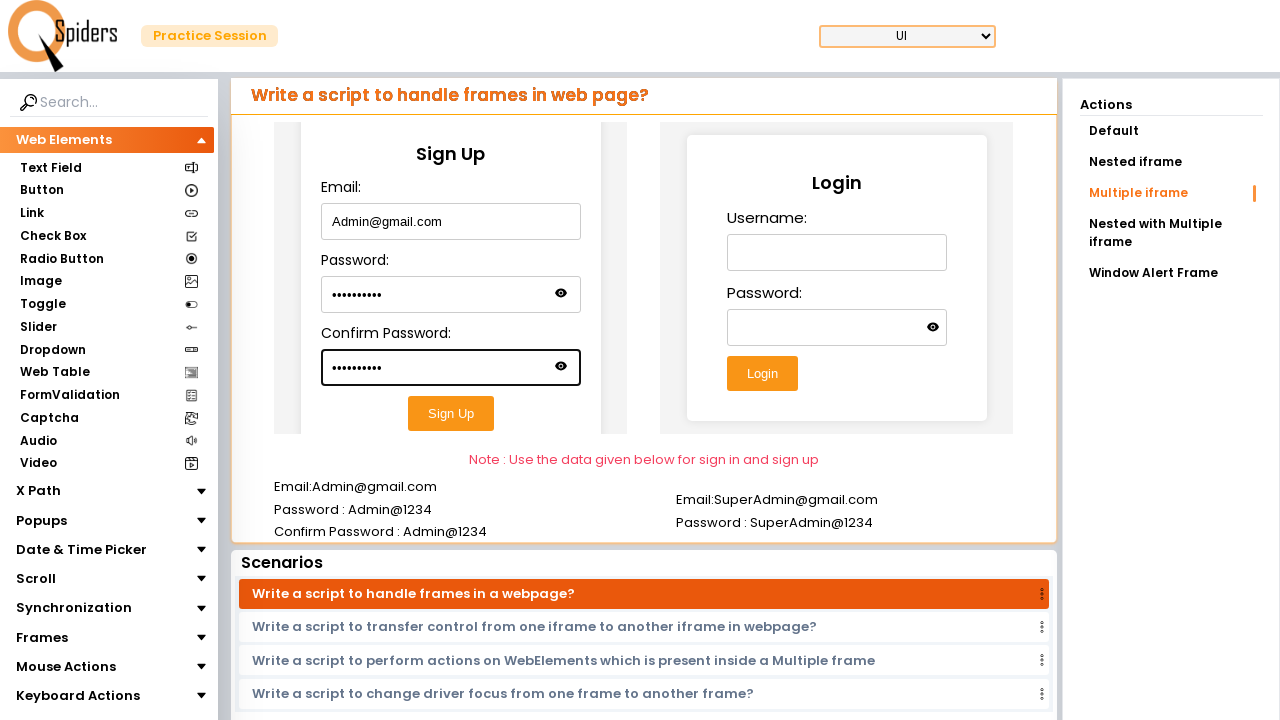

Located second iframe
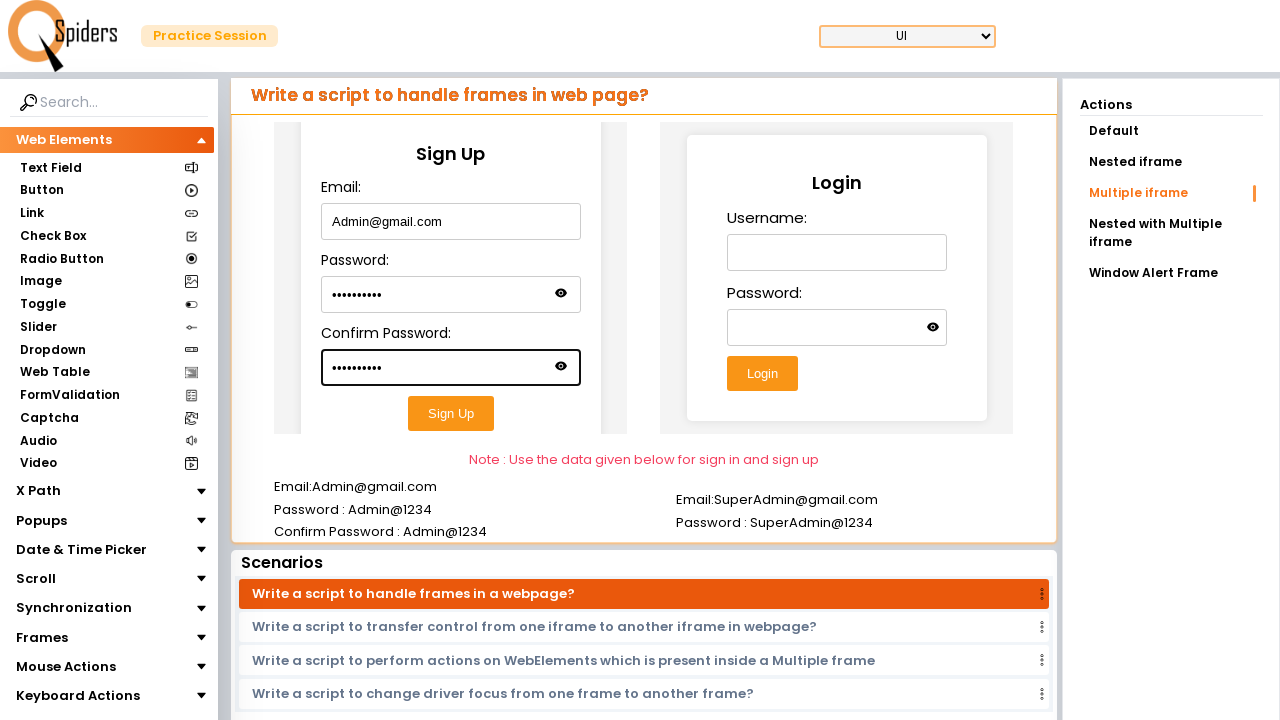

Filled username field in second iframe with 'SuperAdmin@gmail.com' on iframe >> nth=1 >> internal:control=enter-frame >> #username
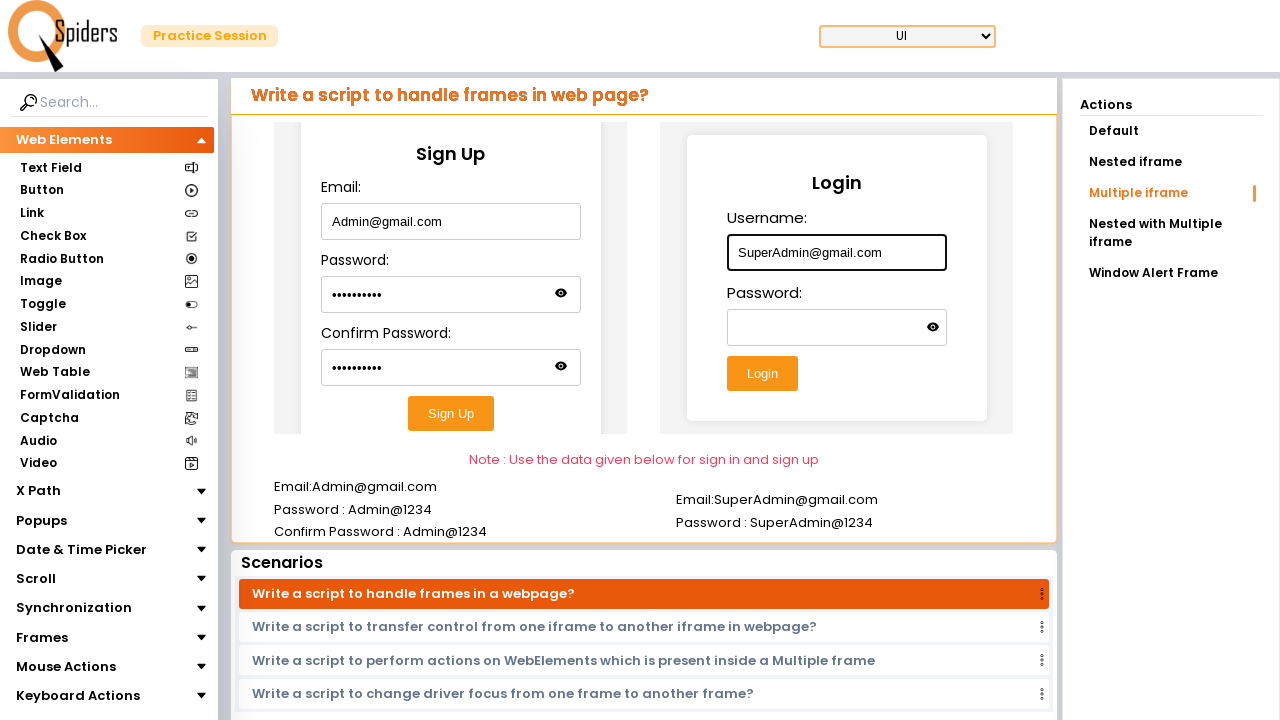

Filled password field in second iframe with 'SuperAdmin@1234' on iframe >> nth=1 >> internal:control=enter-frame >> #password
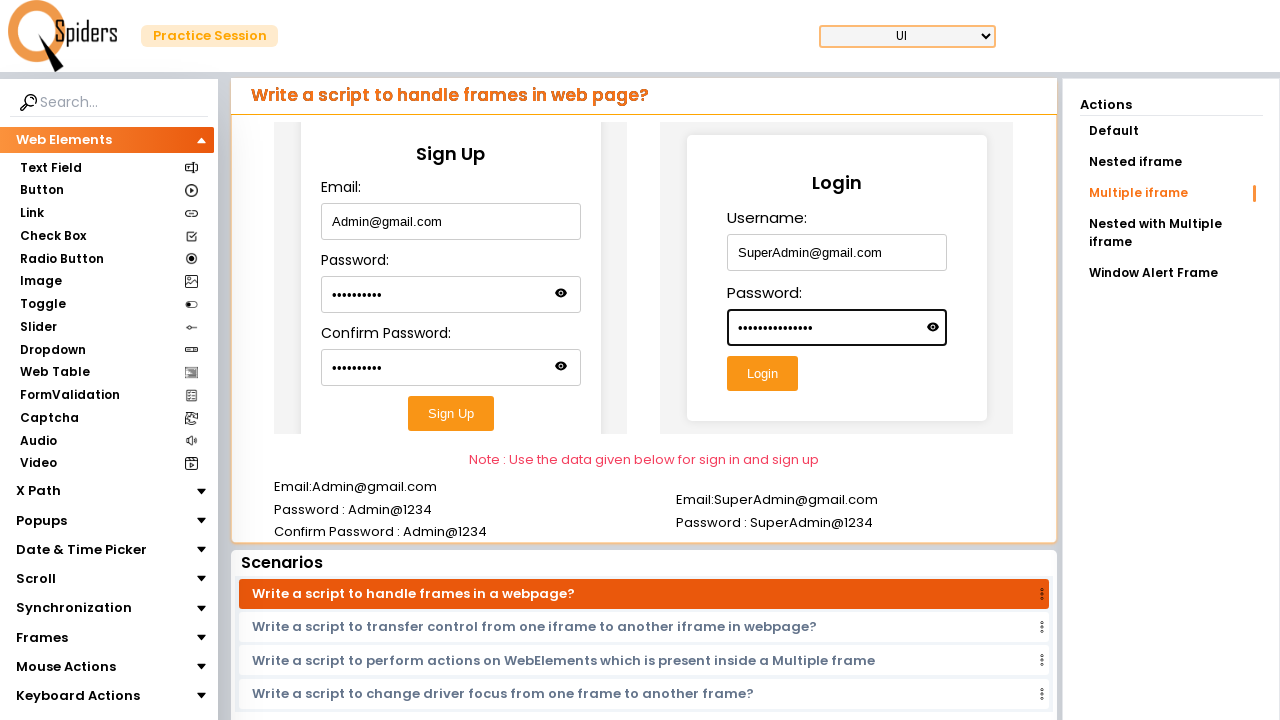

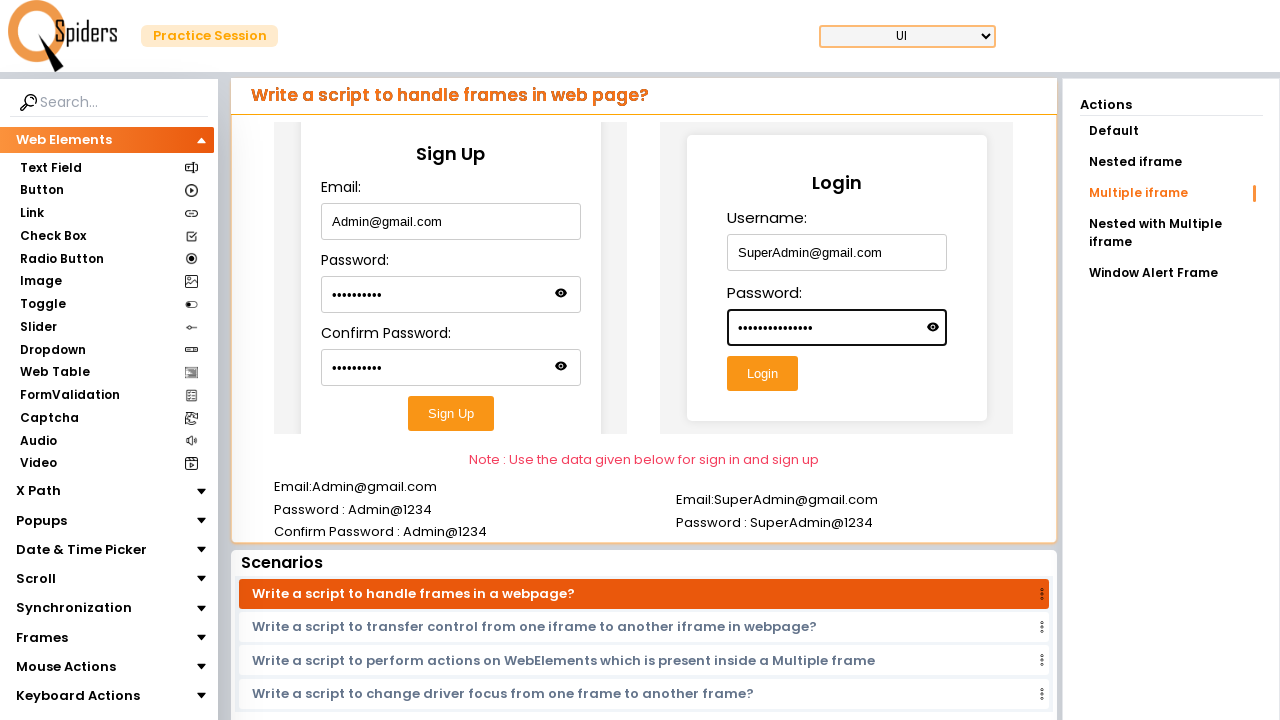